Tests login form validation by entering correct username but wrong password, then verifying the error message

Starting URL: https://www.saucedemo.com/

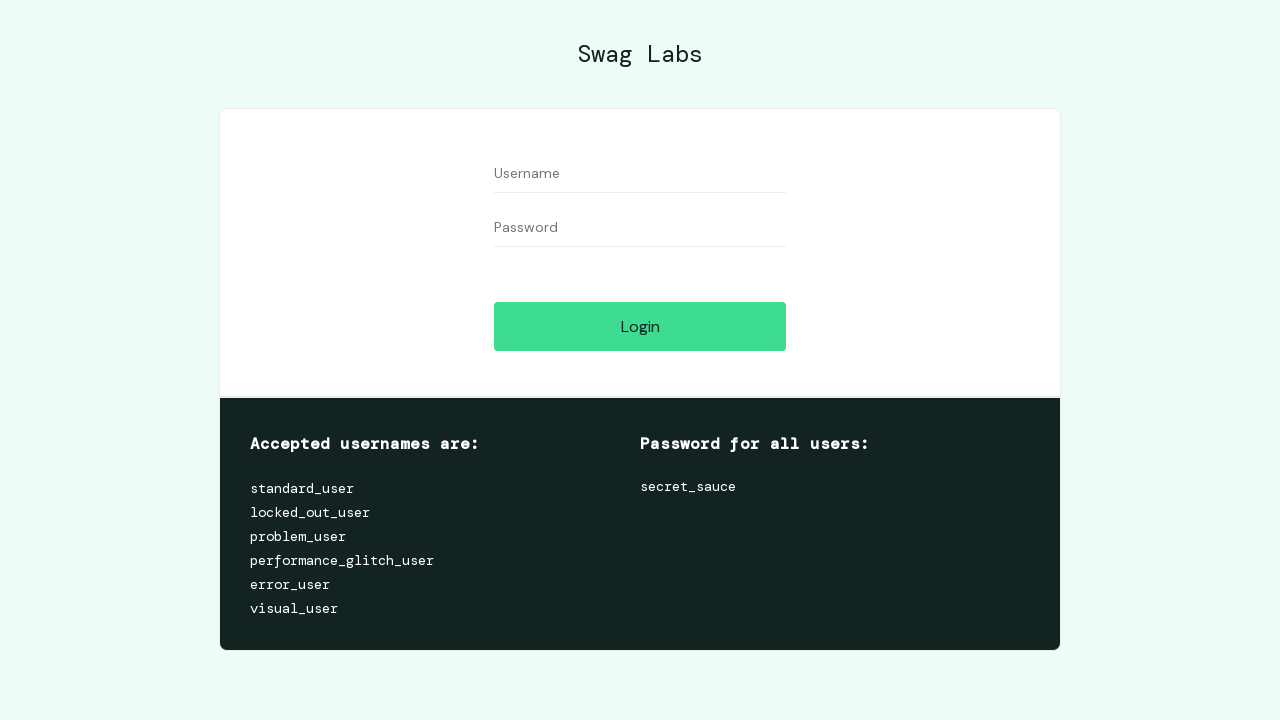

Username field is visible
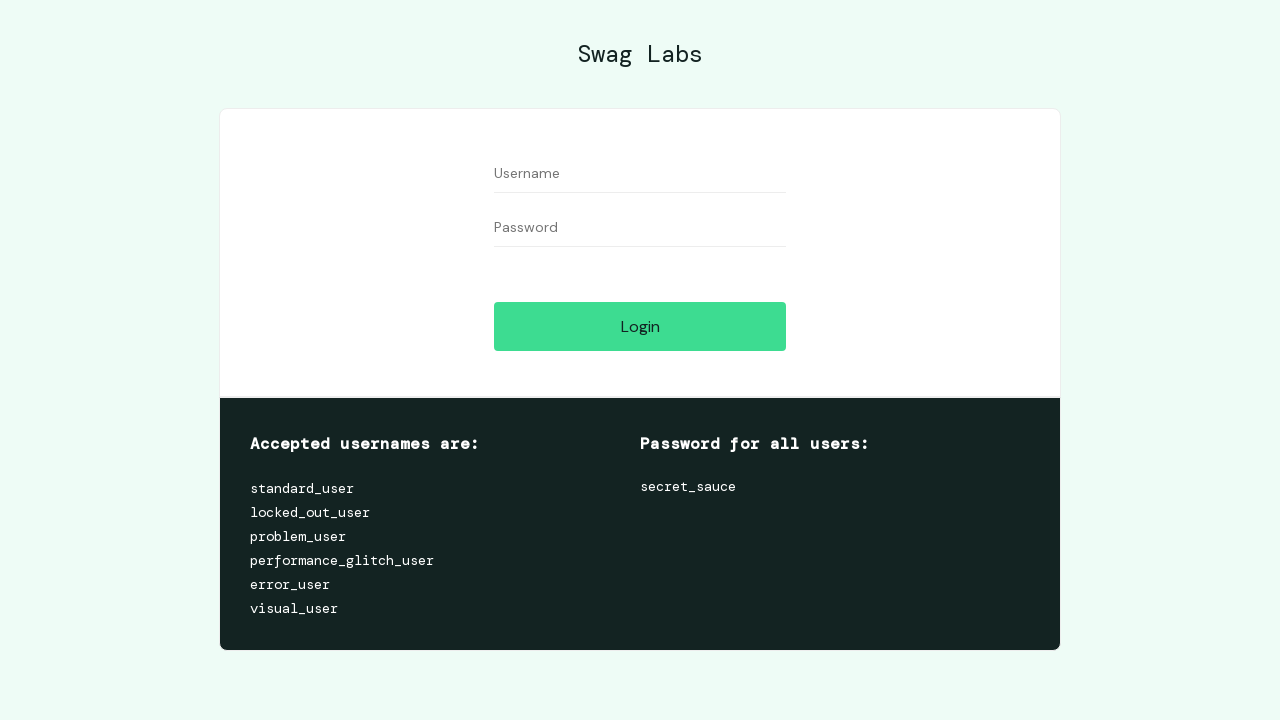

Filled username field with 'standard_user' on #user-name
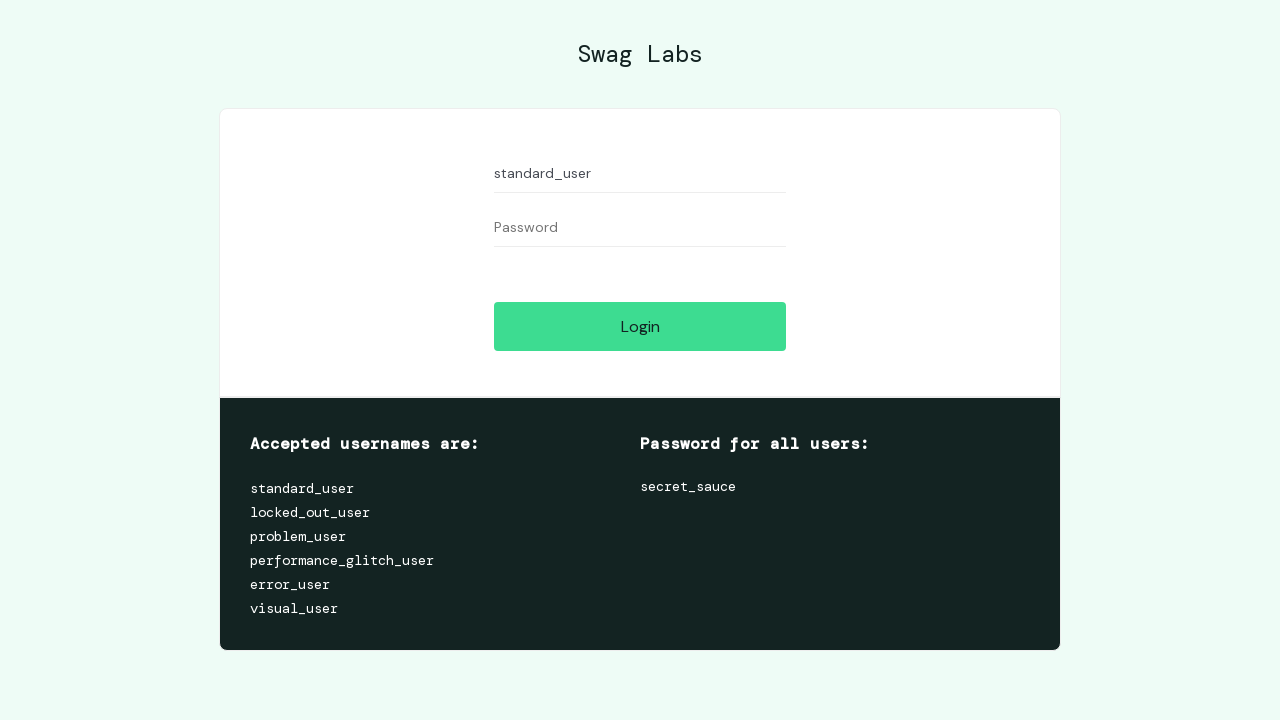

Password field is visible
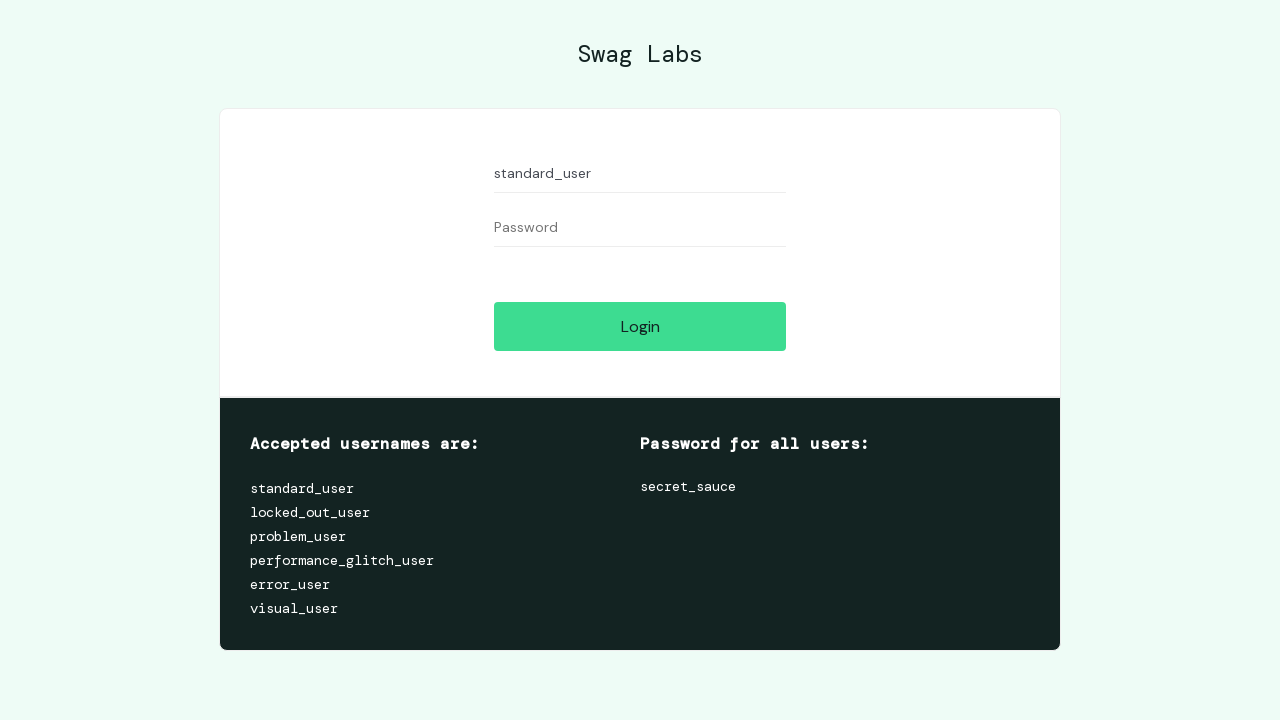

Filled password field with incorrect password '1' on input[name='password']
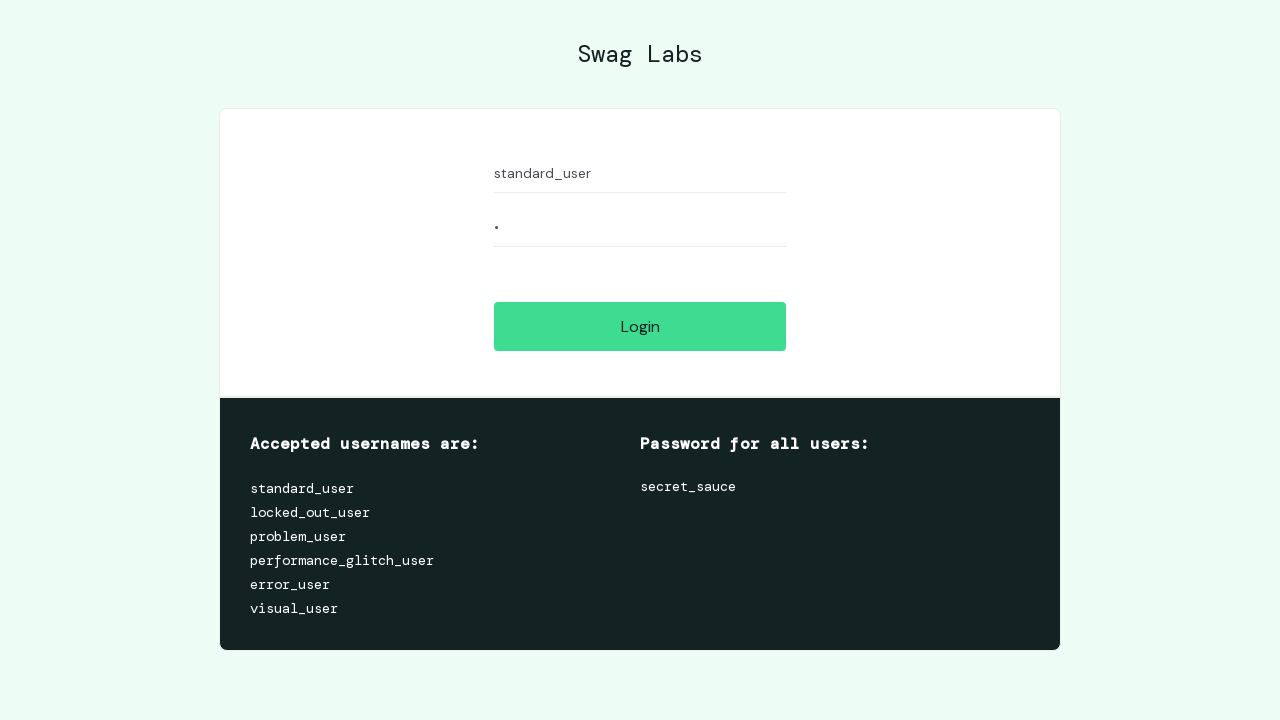

Login button is visible
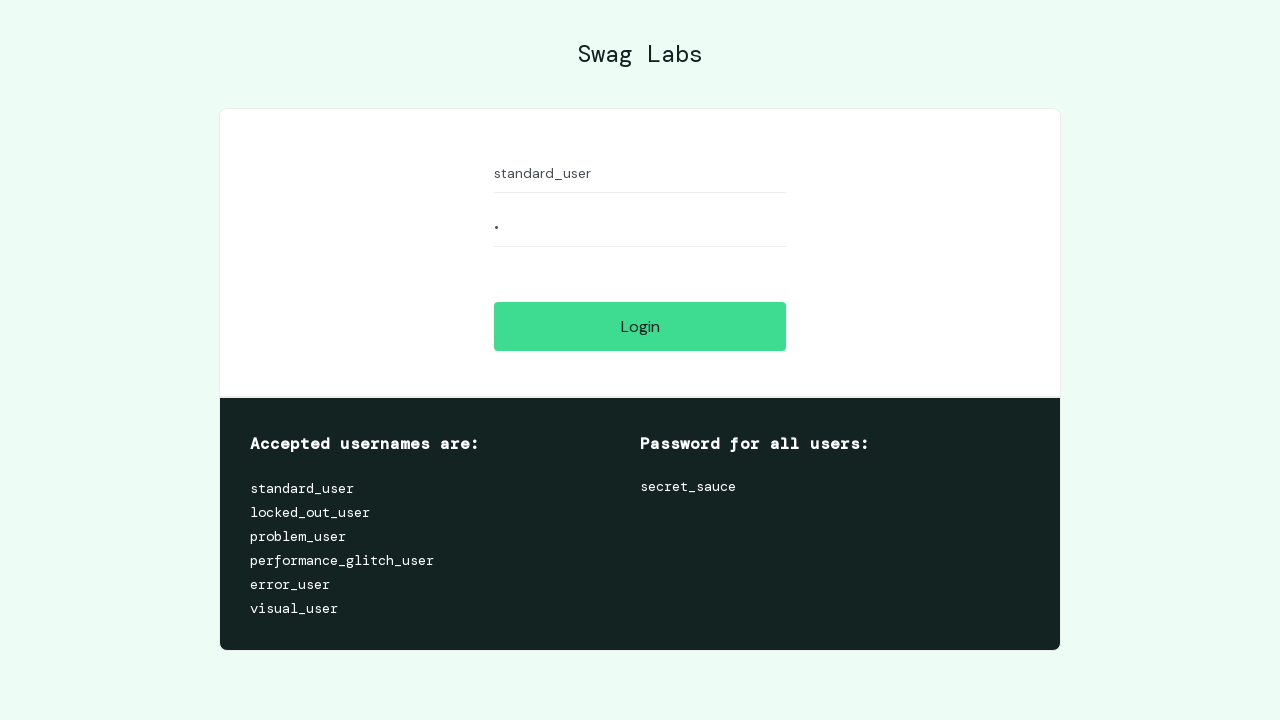

Clicked login button at (640, 326) on #login-button
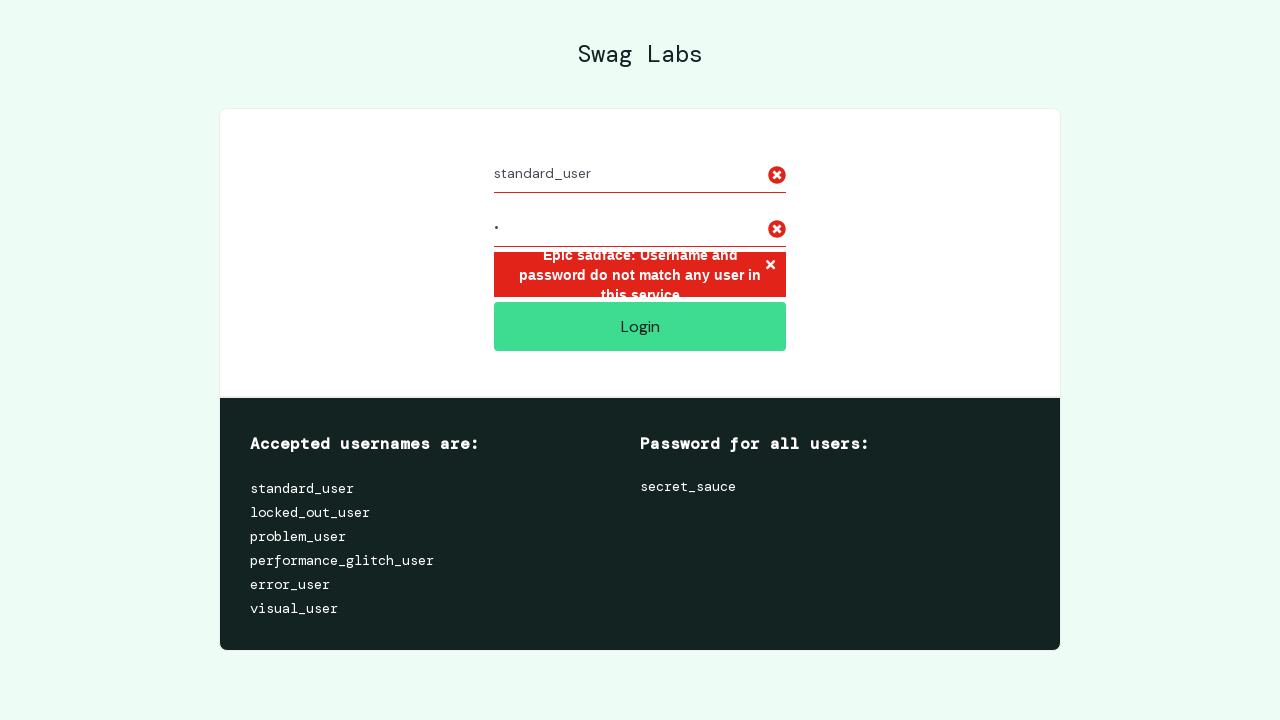

Error message displayed indicating login failure
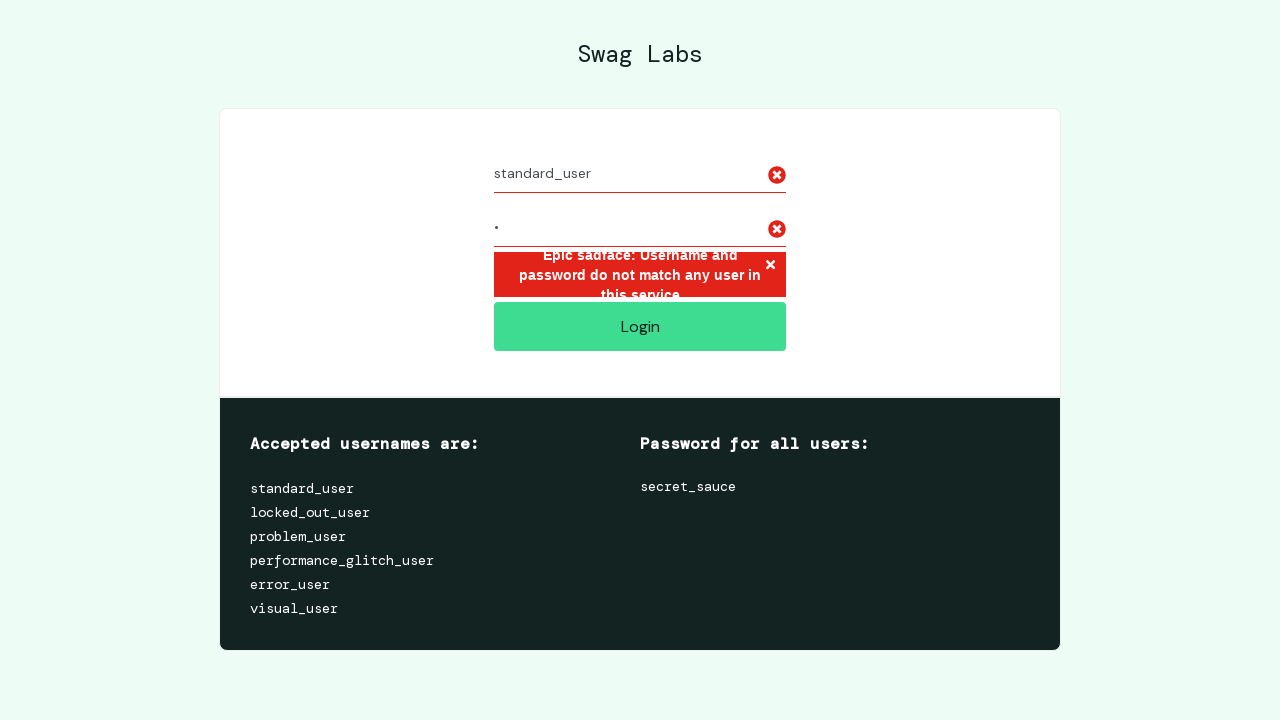

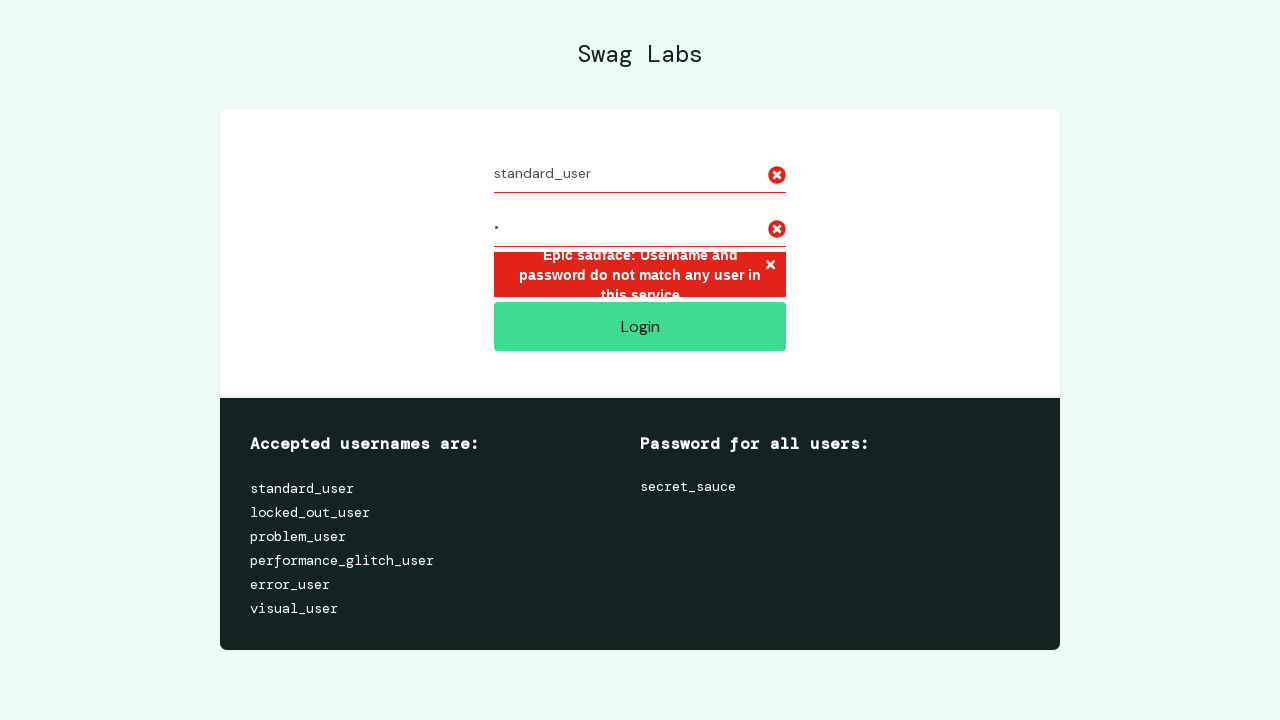